Tests timed alert by clicking a button that shows an alert after 5 seconds and accepting it

Starting URL: https://demoqa.com/alerts

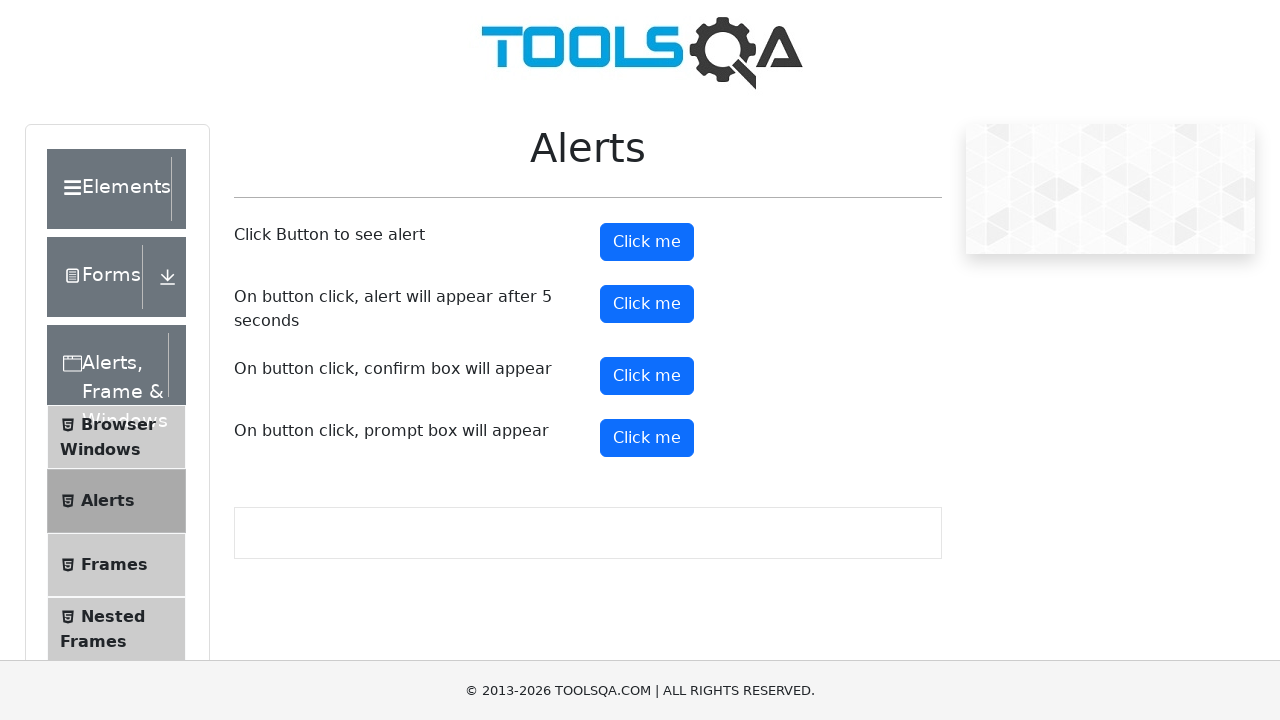

Set up dialog handler to automatically accept all alerts
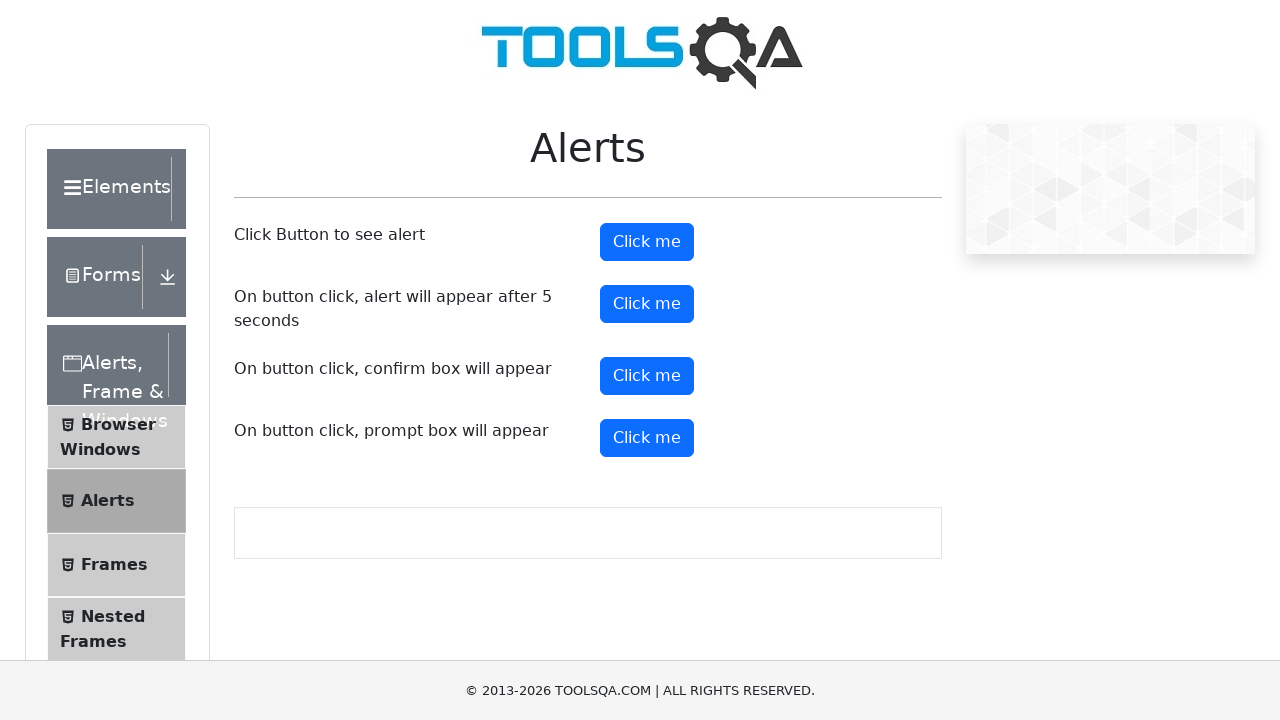

Clicked the timer alert button at (647, 304) on #timerAlertButton
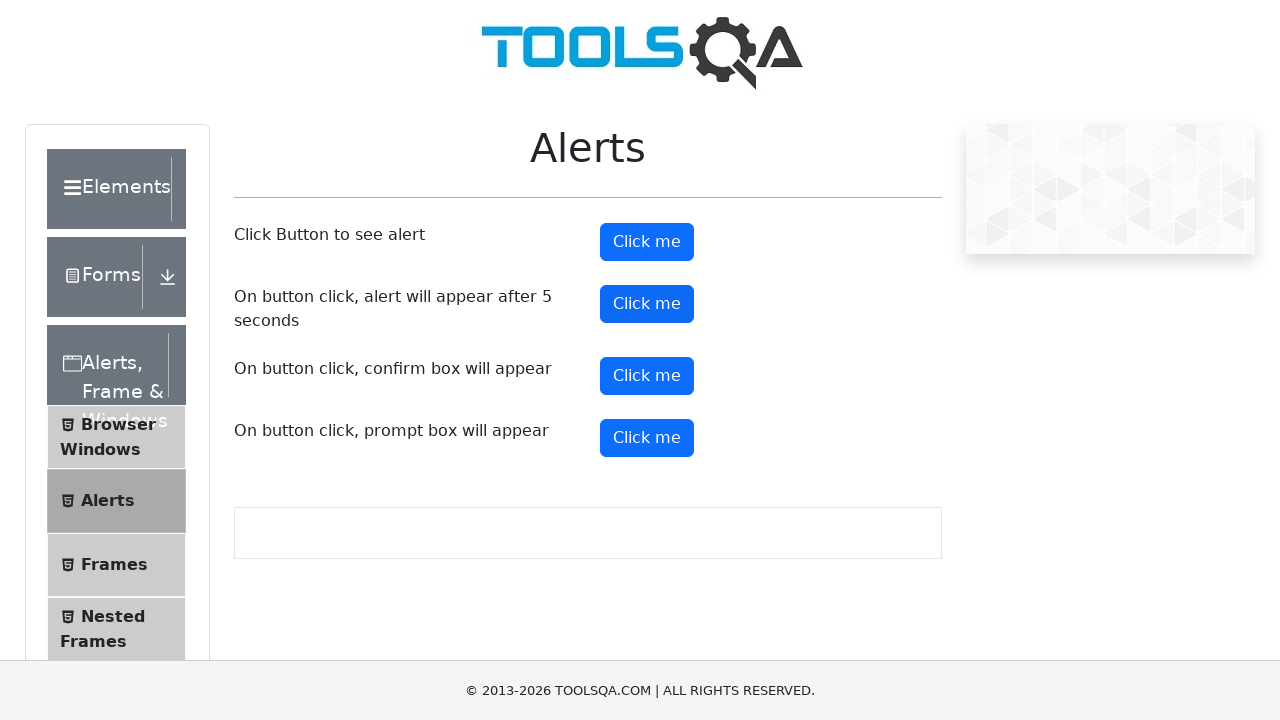

Waited 5.5 seconds for the timed alert to appear and be accepted
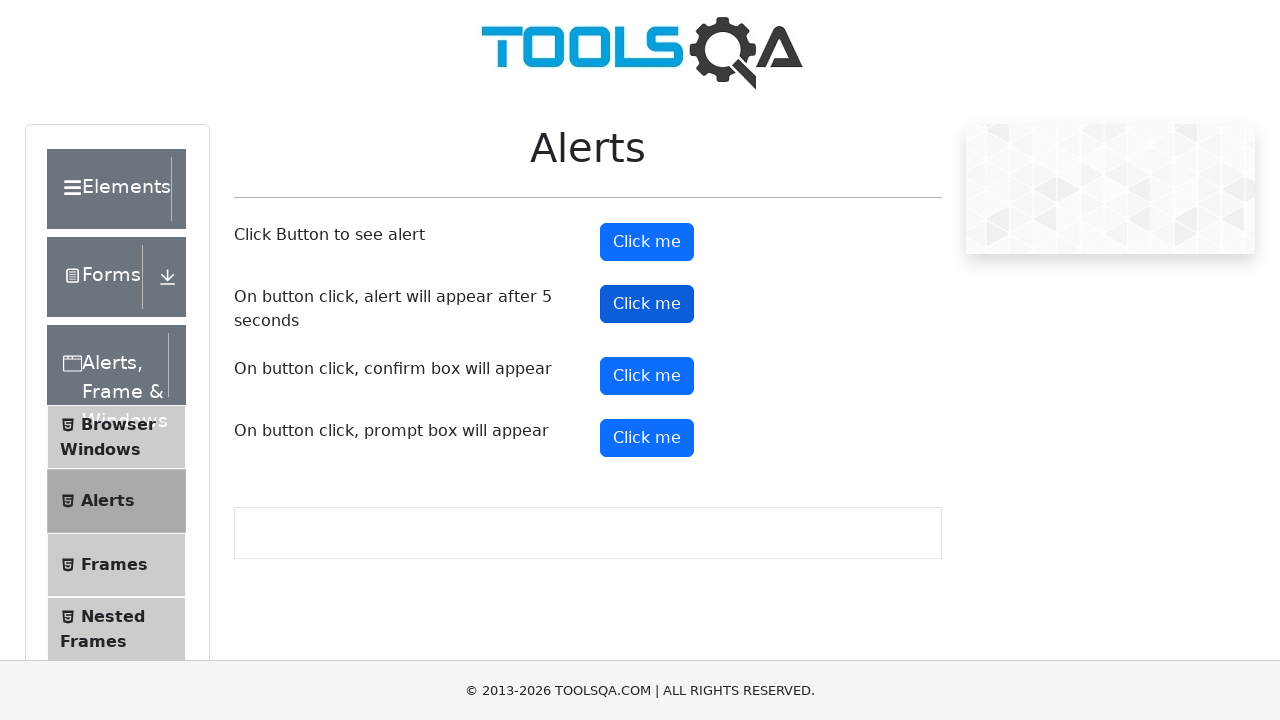

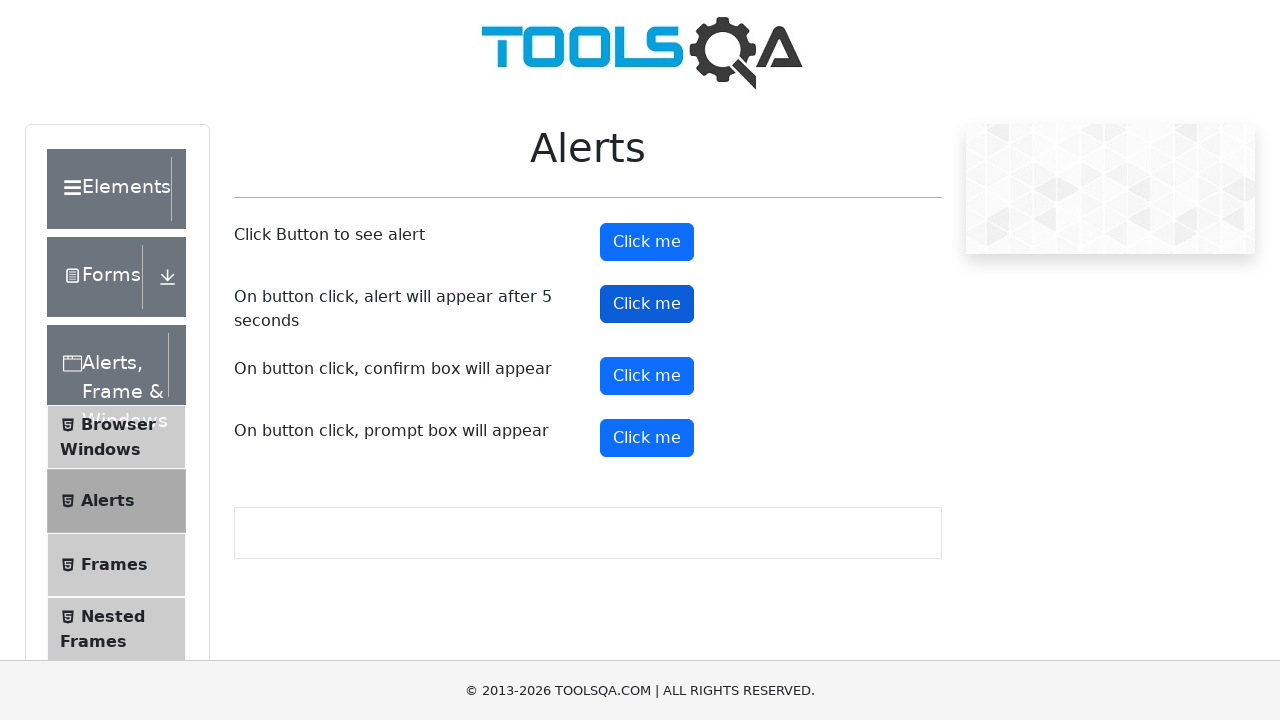